Tests BMI calculator by entering weight and height values, then verifies the calculated BMI result

Starting URL: https://atidcollege.co.il/Xamples/bmi/

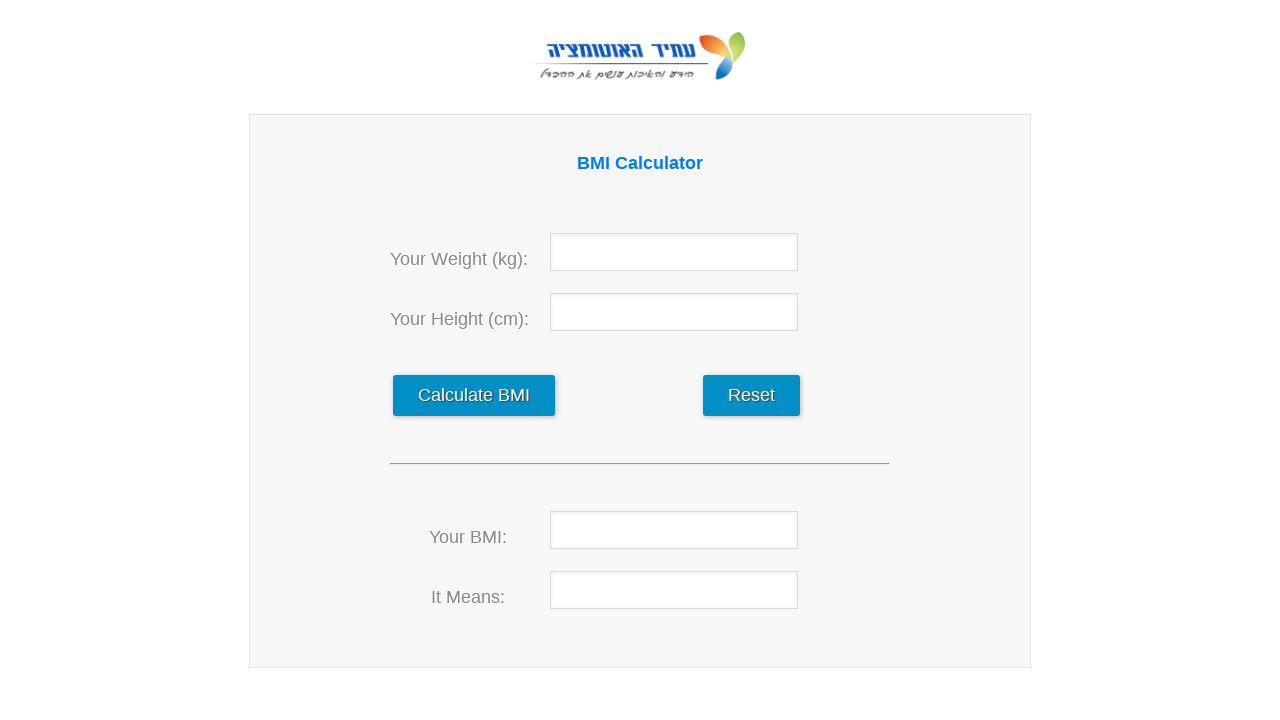

Entered weight value of 65 kg on #weight
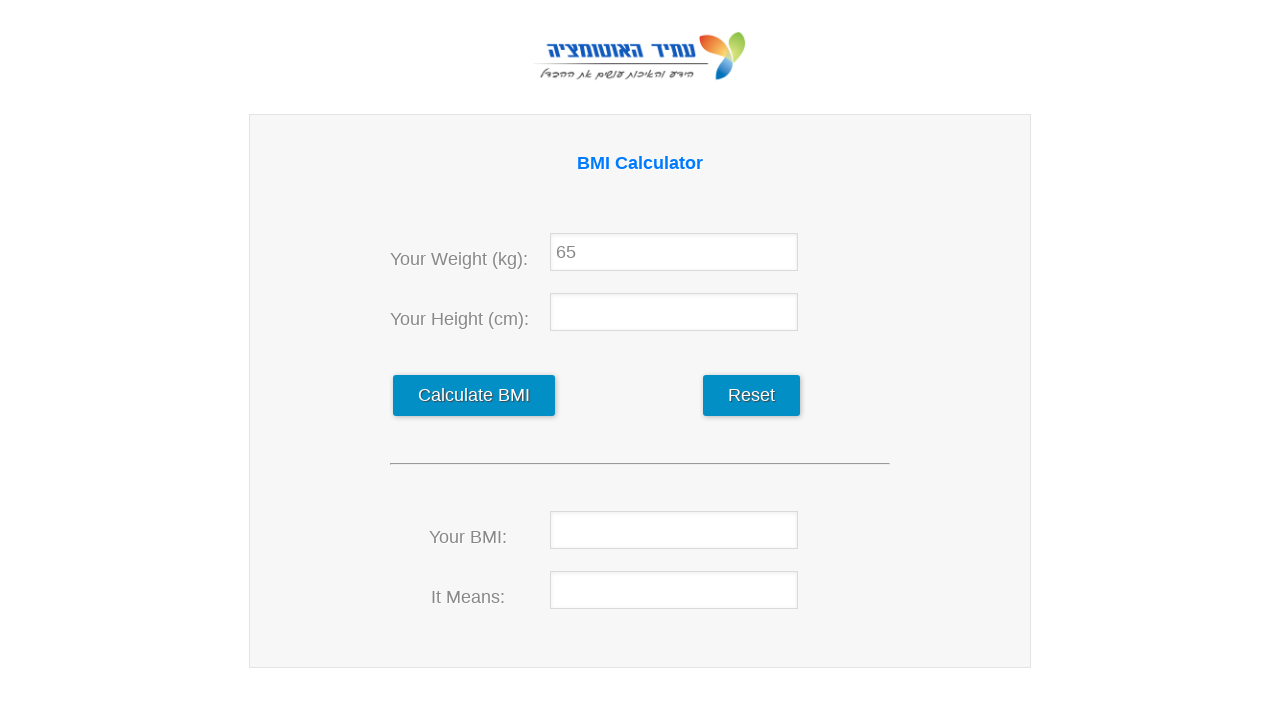

Entered height value of 174 cm on #hight
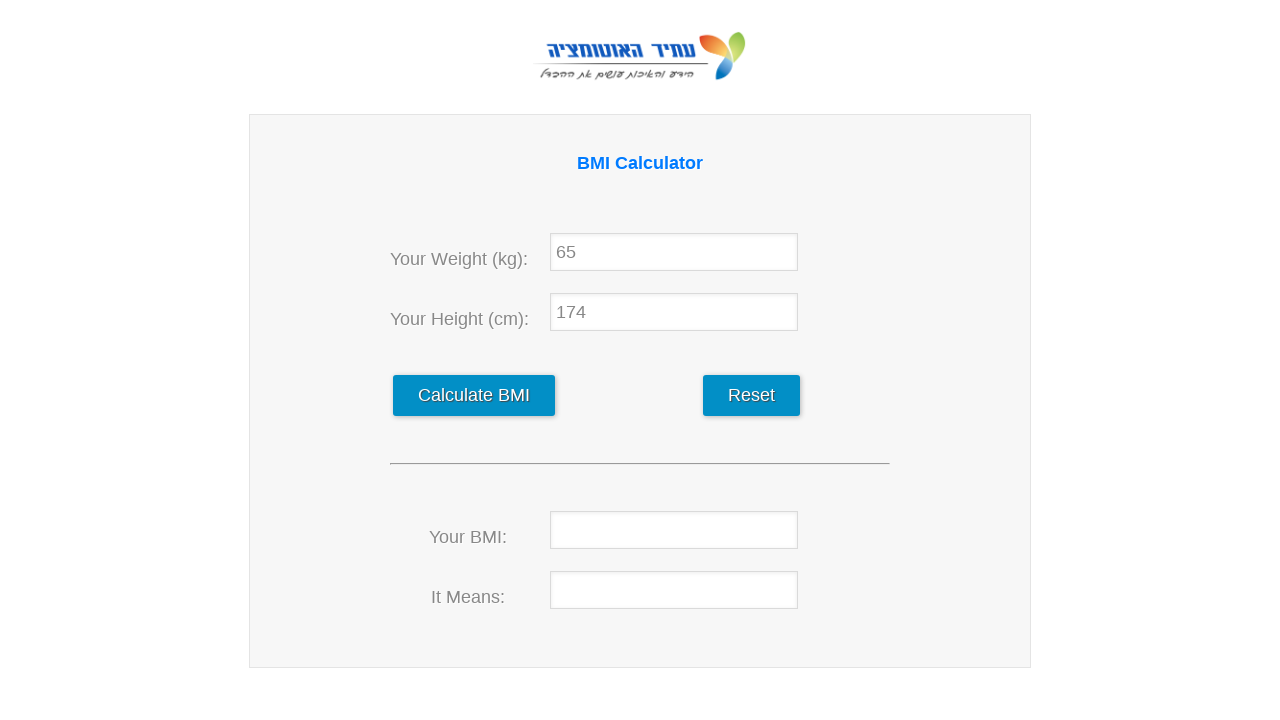

Clicked calculate button to compute BMI at (474, 396) on #calculate_data
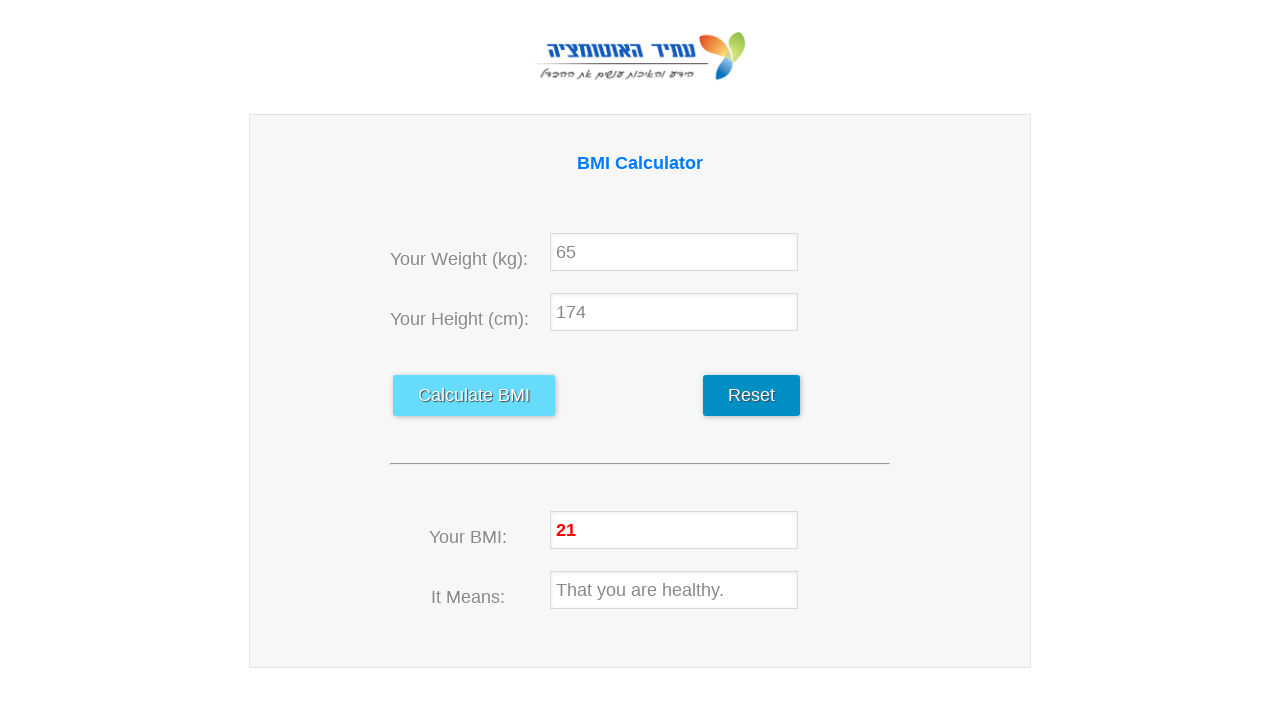

BMI result field loaded and displayed
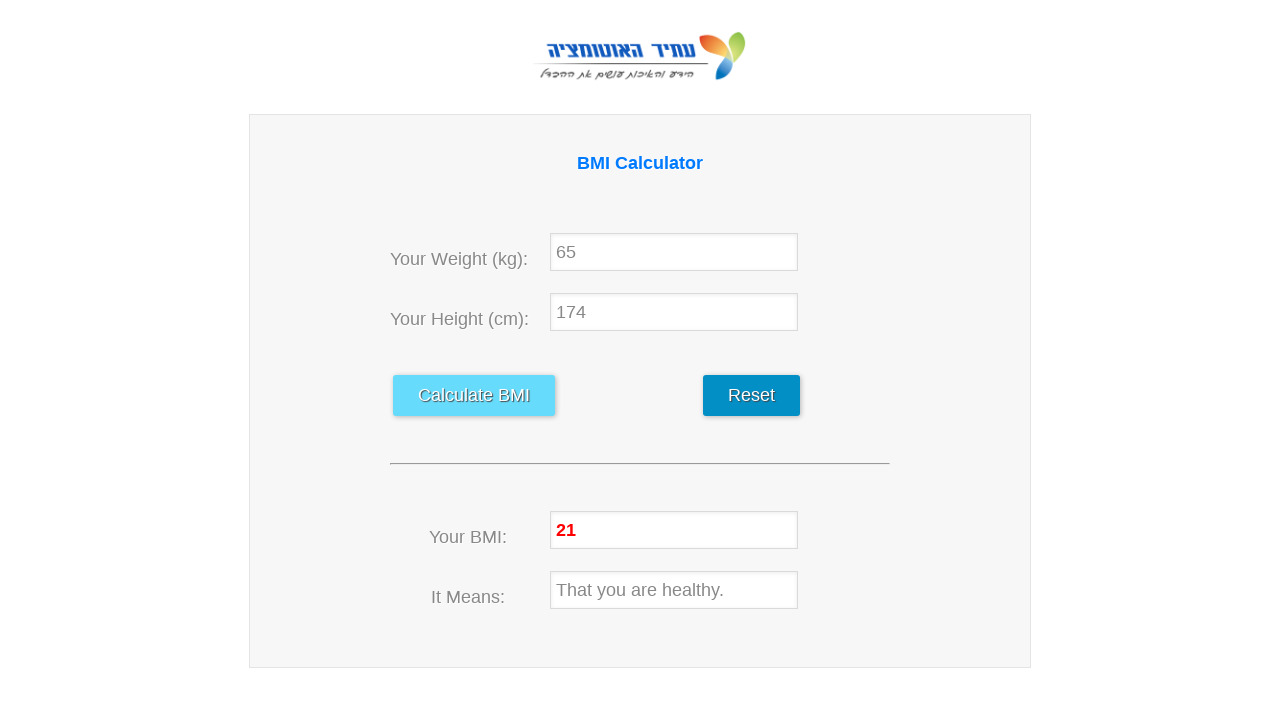

Retrieved calculated BMI result: None
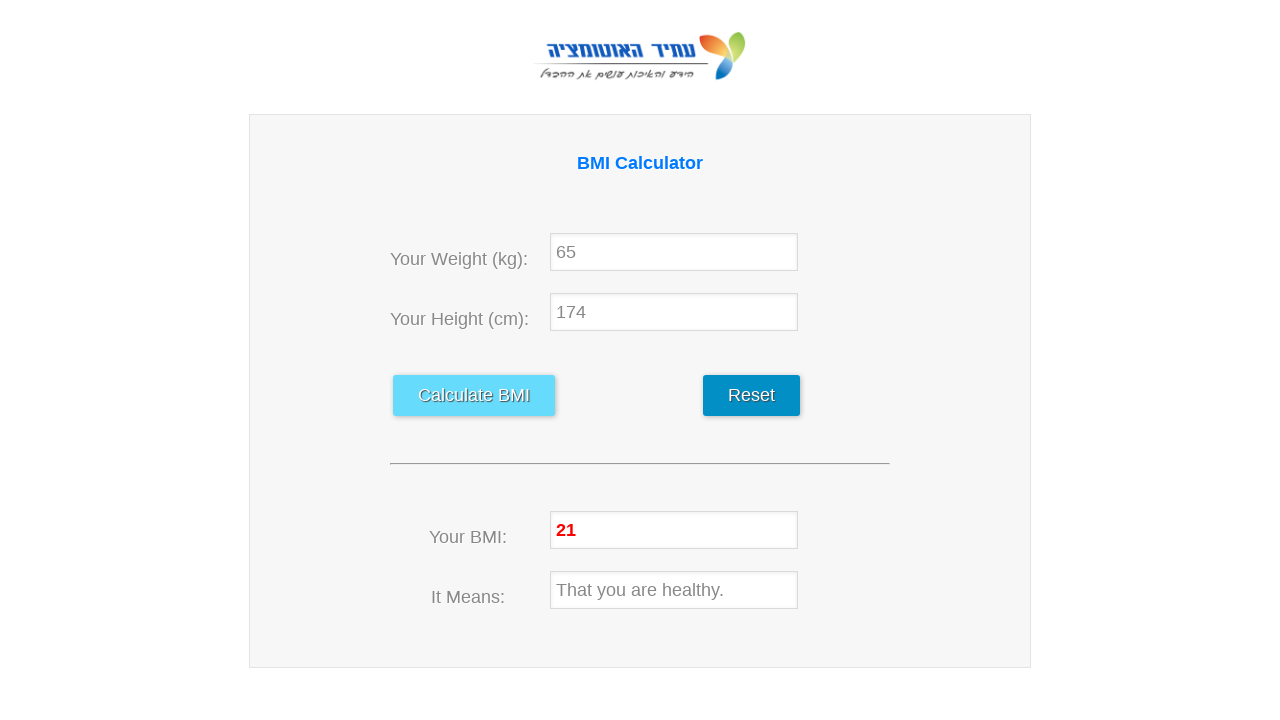

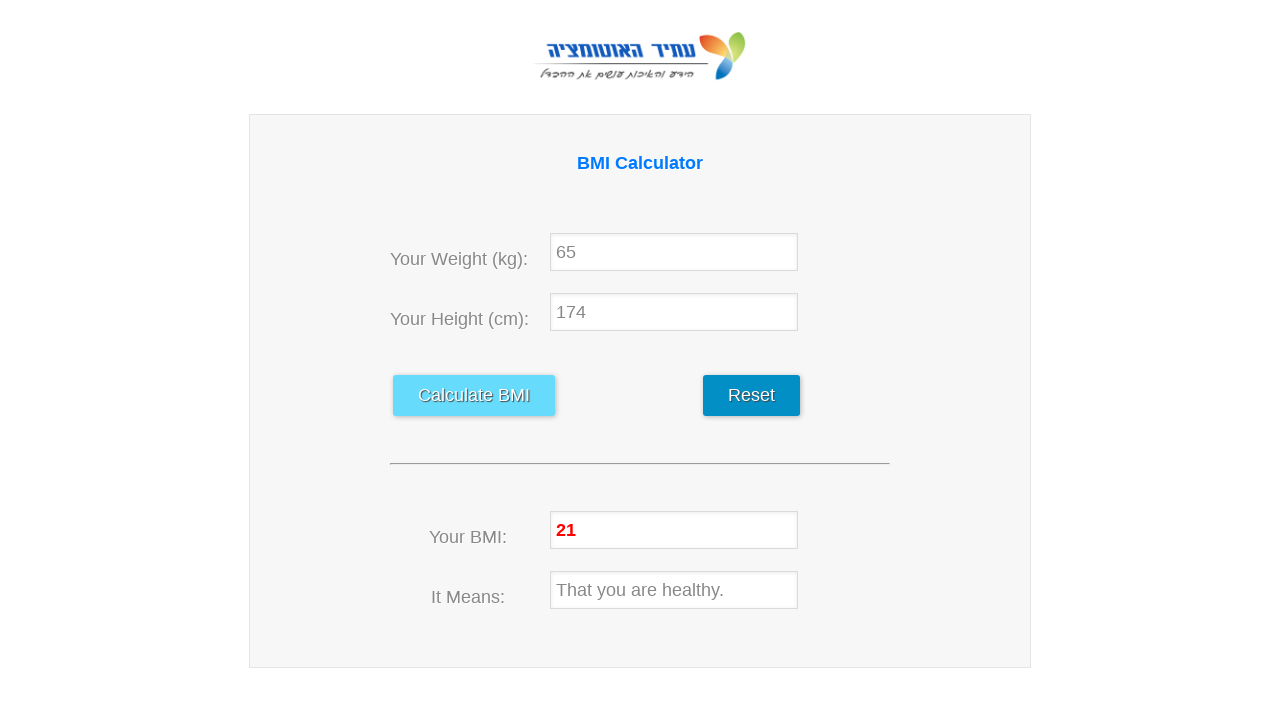